Tests JavaScript prompt dialog by clicking a button to trigger a prompt, entering text into the prompt, accepting it, and verifying the entered text is displayed in the result.

Starting URL: https://automationfc.github.io/basic-form/index.html

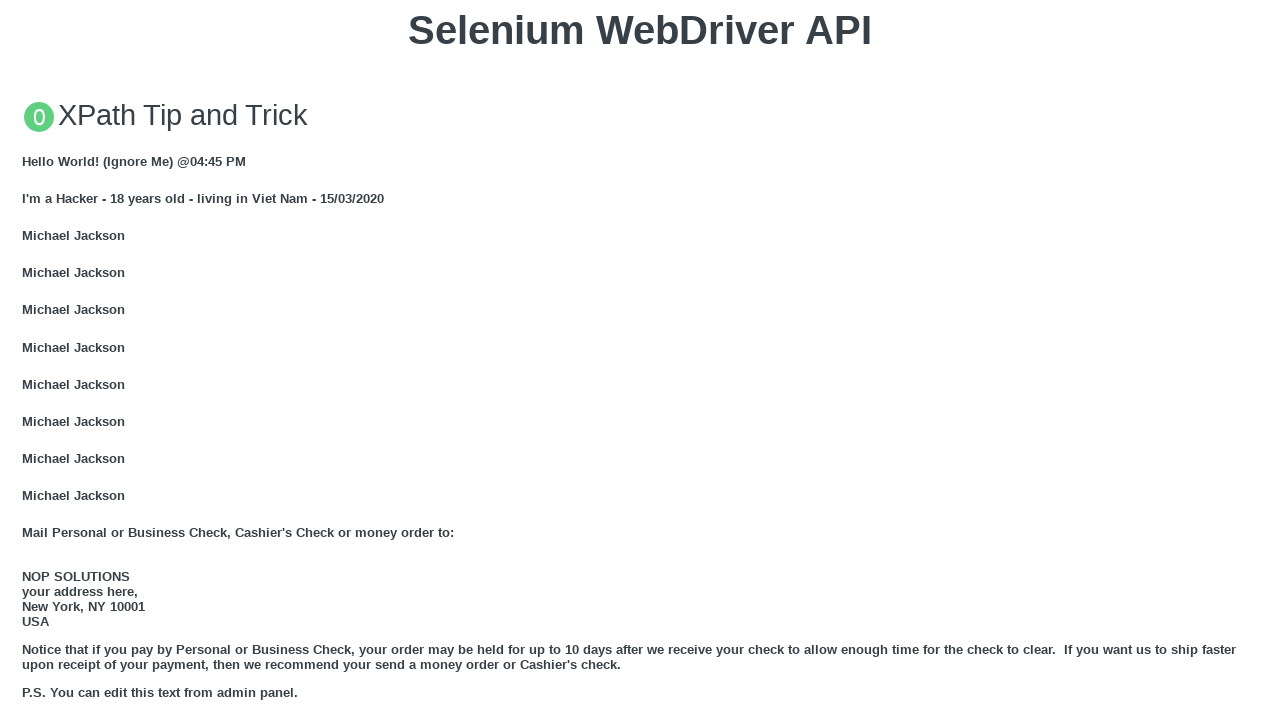

Set up dialog handler to accept prompt with text 'Automation Test'
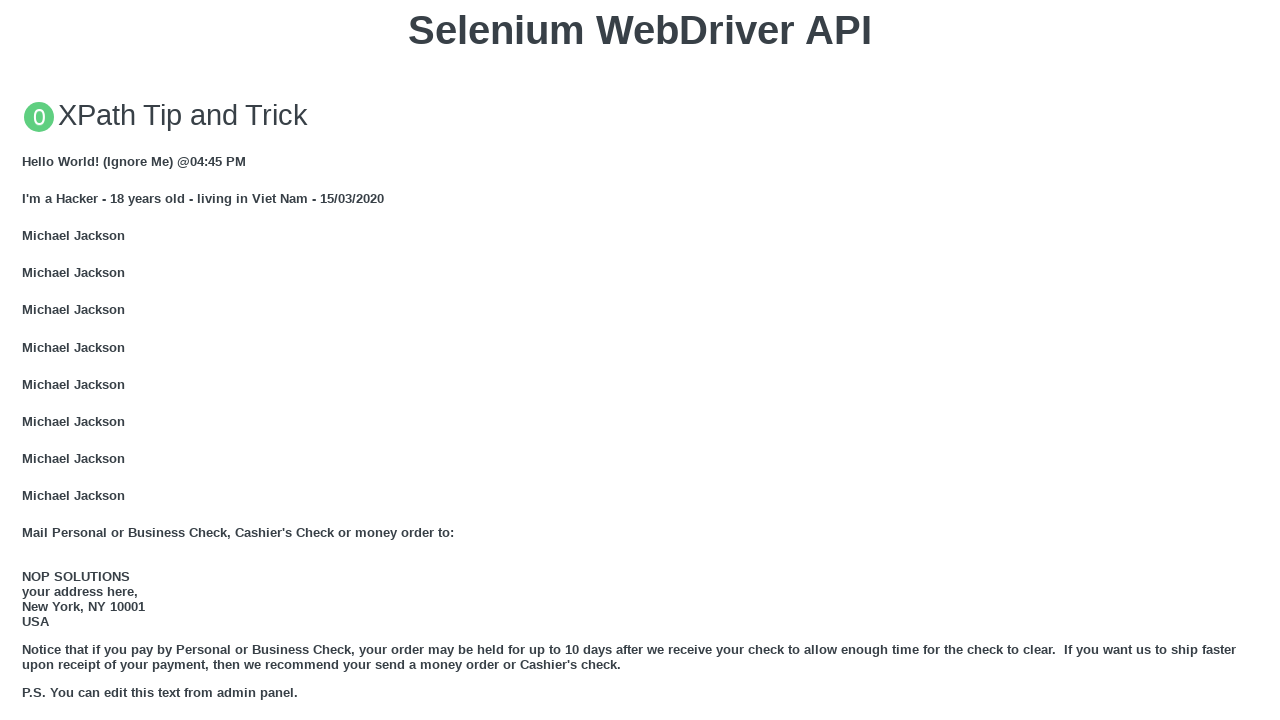

Clicked button to trigger JS Prompt dialog at (640, 360) on xpath=//button[text()='Click for JS Prompt']
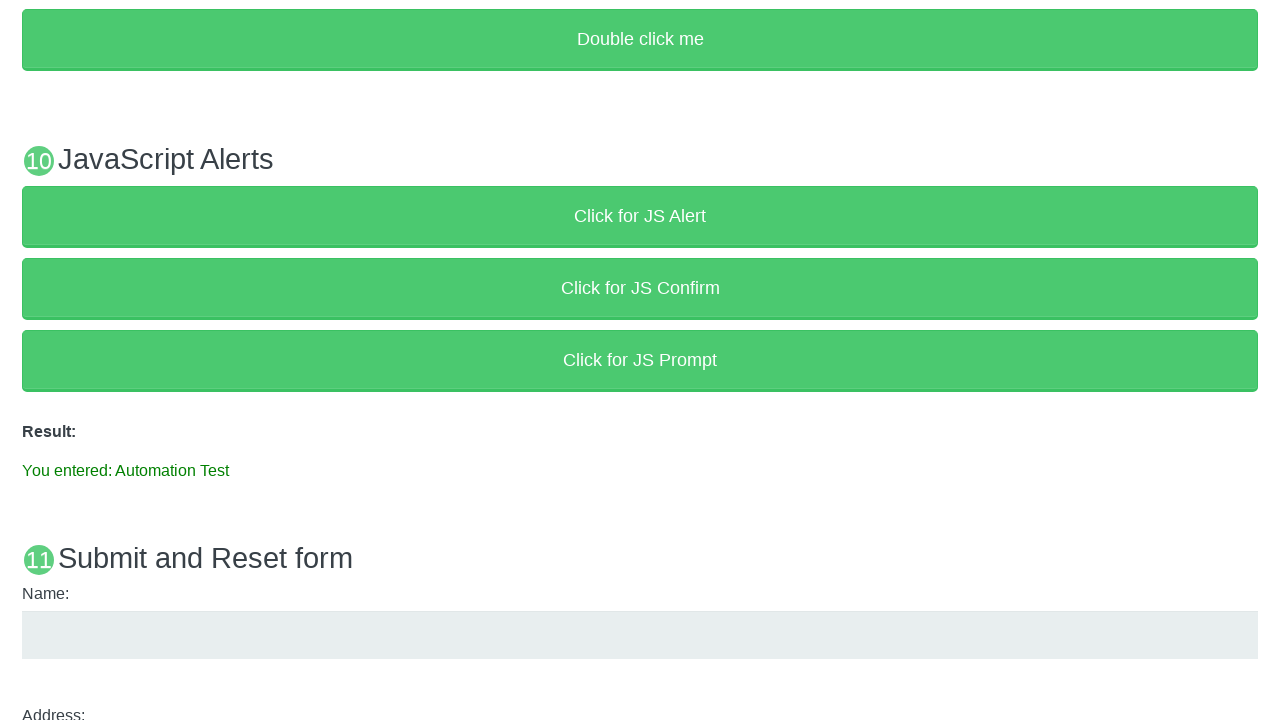

Waited for result element to appear
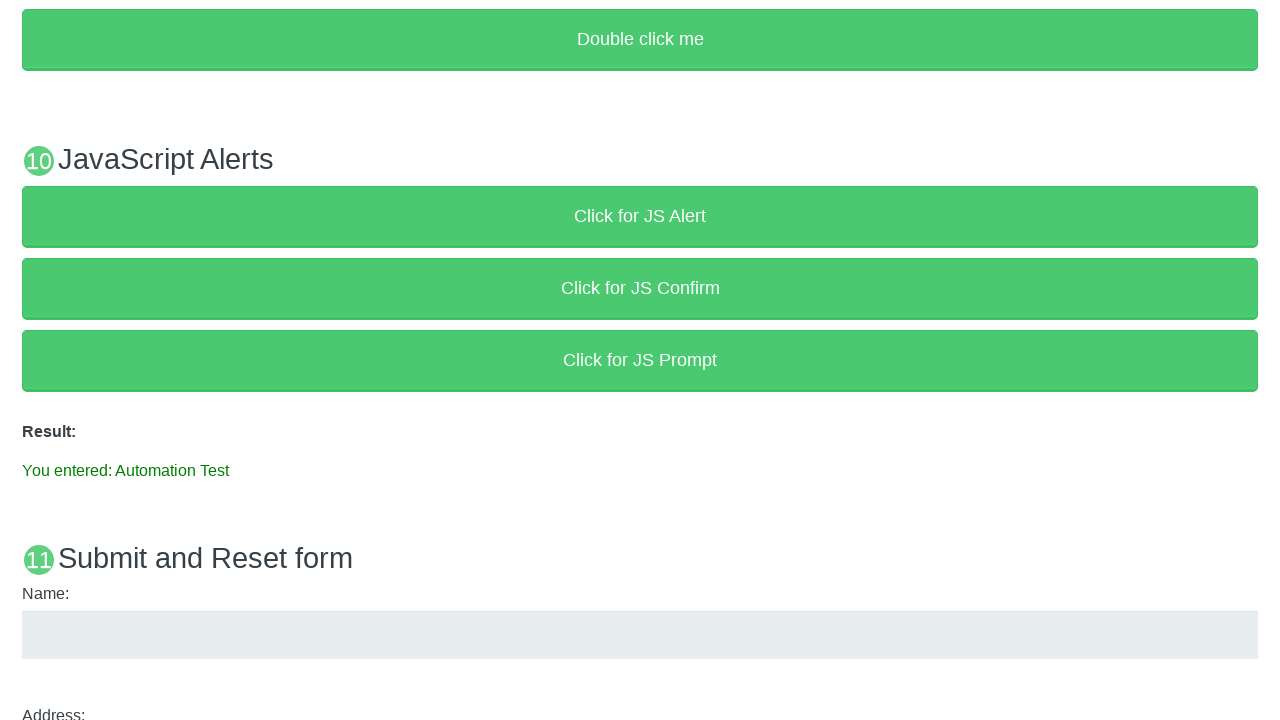

Retrieved result text from #result element
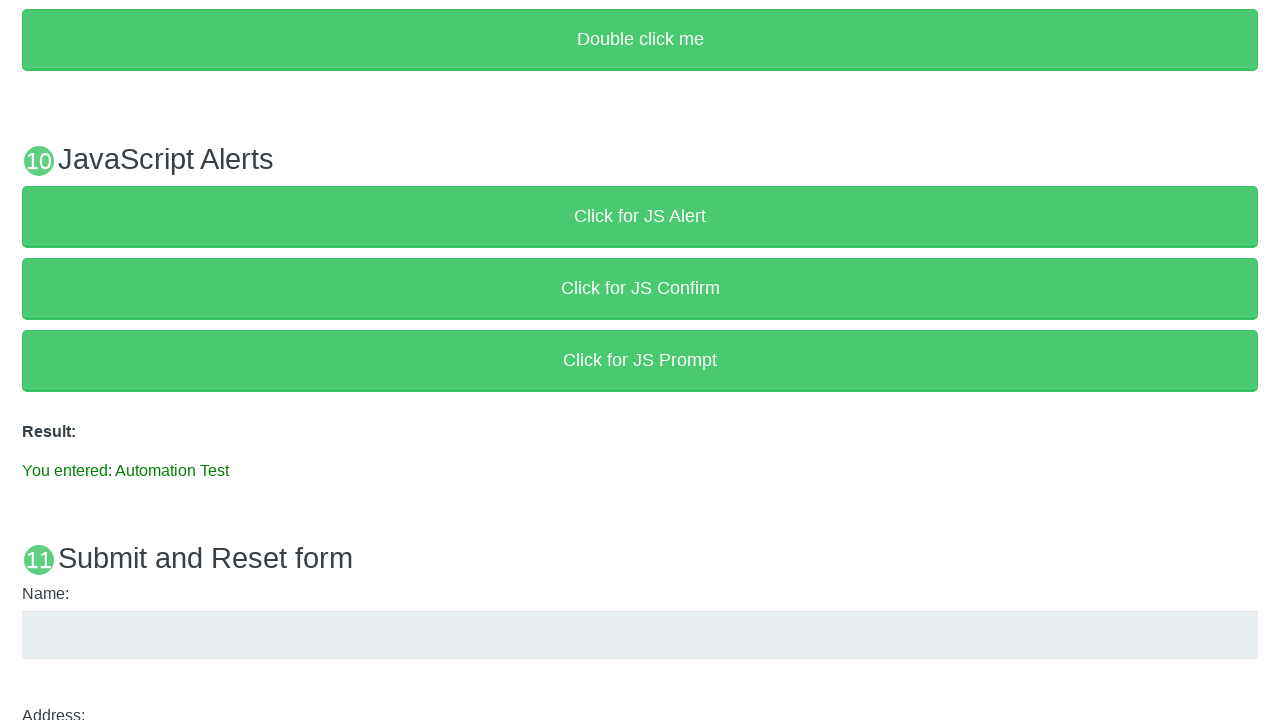

Verified result text equals 'You entered: Automation Test'
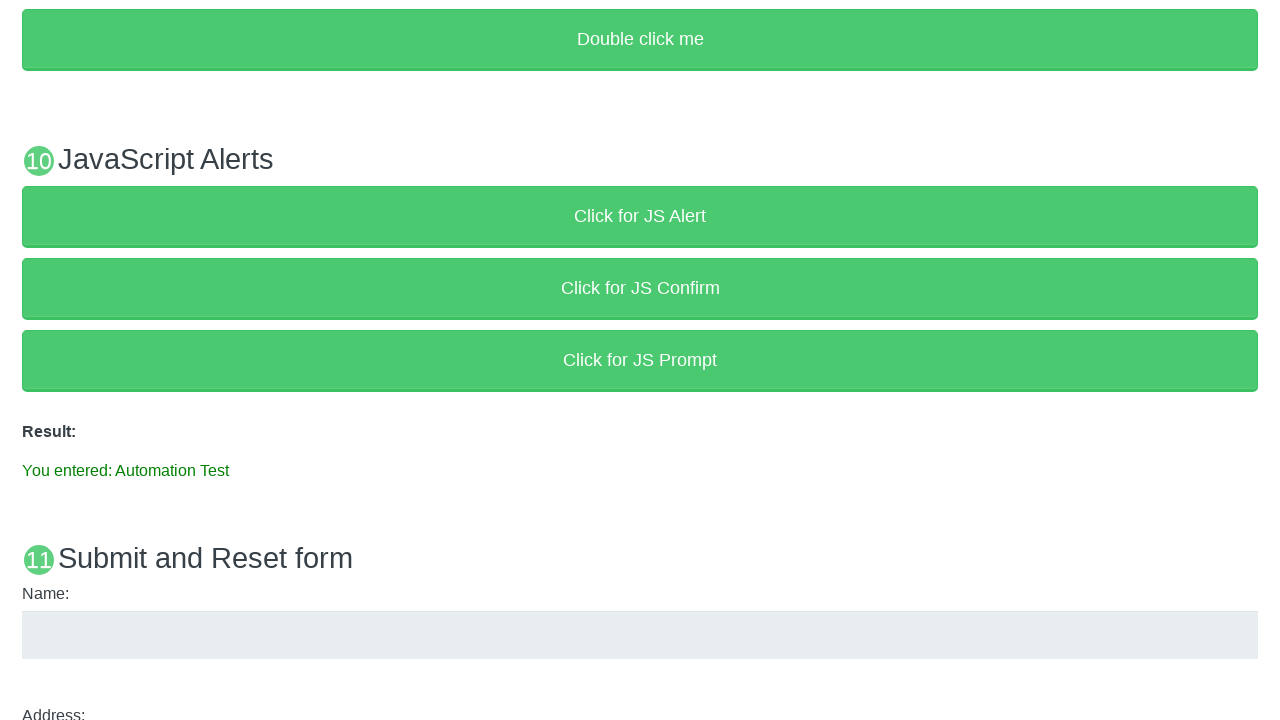

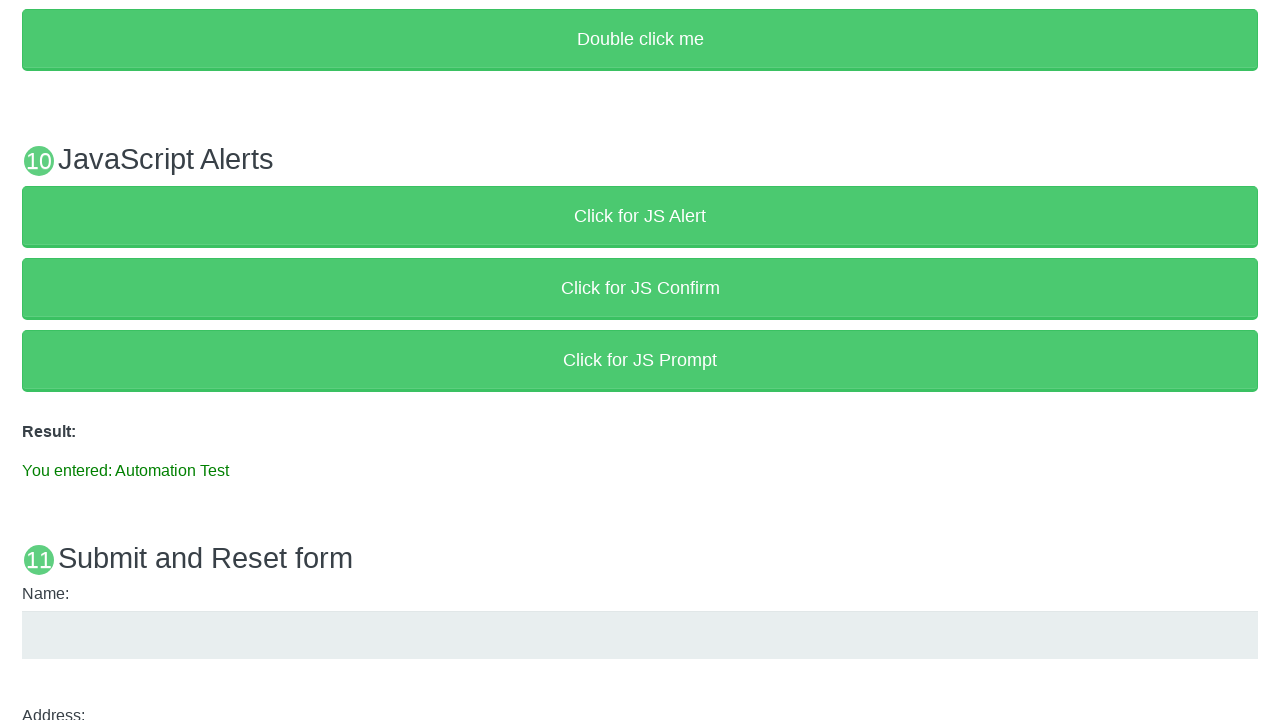